Tests mouse hover functionality by moving the mouse cursor over an element that triggers a hover effect

Starting URL: http://sahitest.com/demo/mouseover.htm

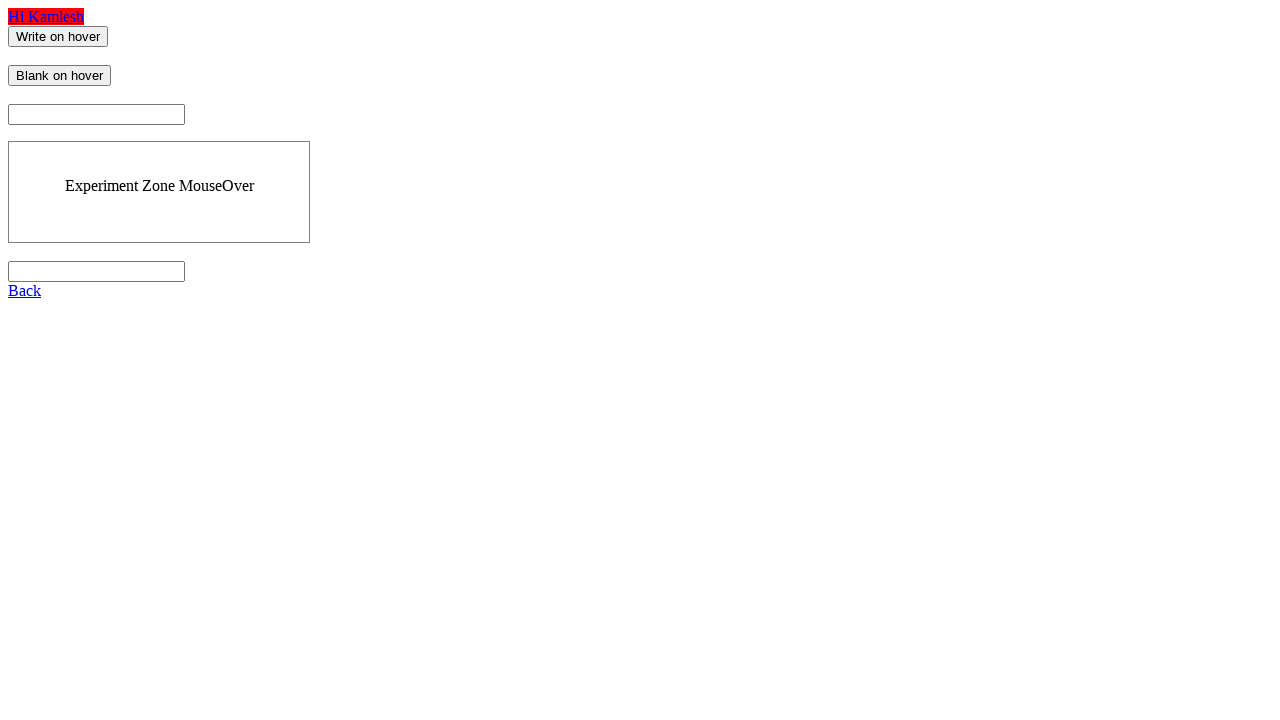

Located the hover-responsive element containing 'Hi Kamlesh'
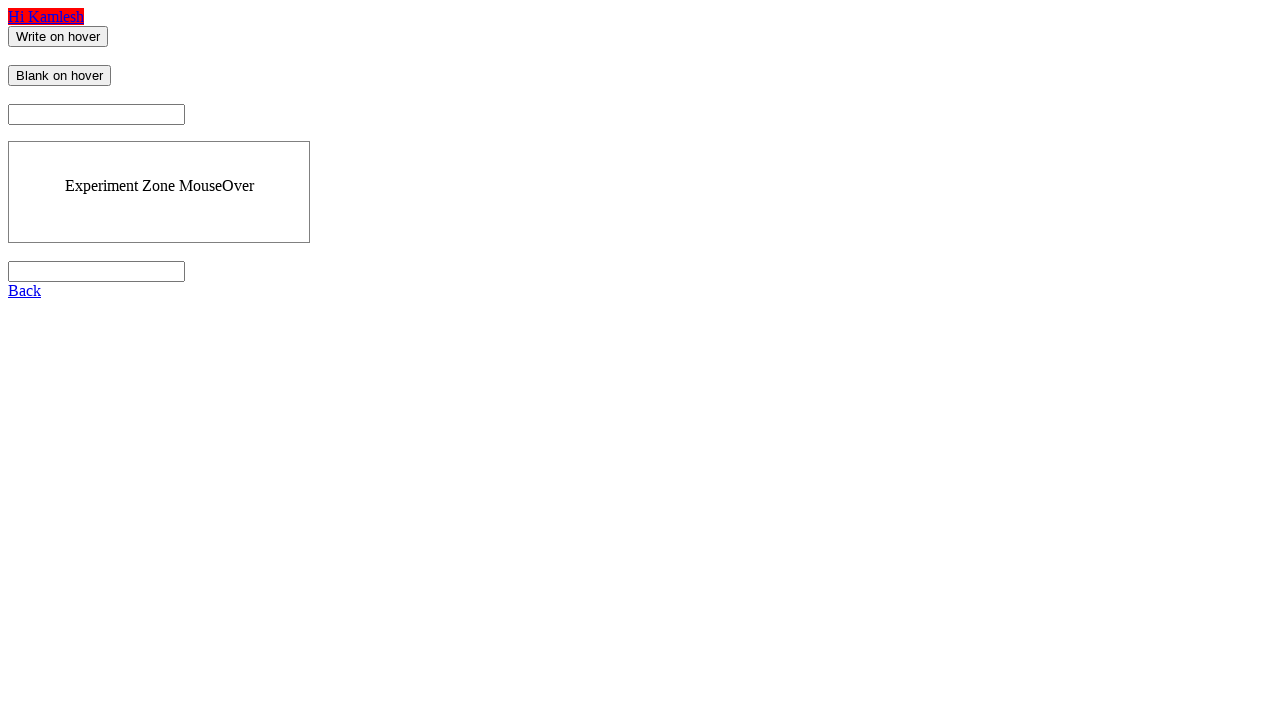

Moved mouse cursor over the element to trigger hover effect at (46, 16) on xpath=//span[contains(.,'Hi Kamlesh')]
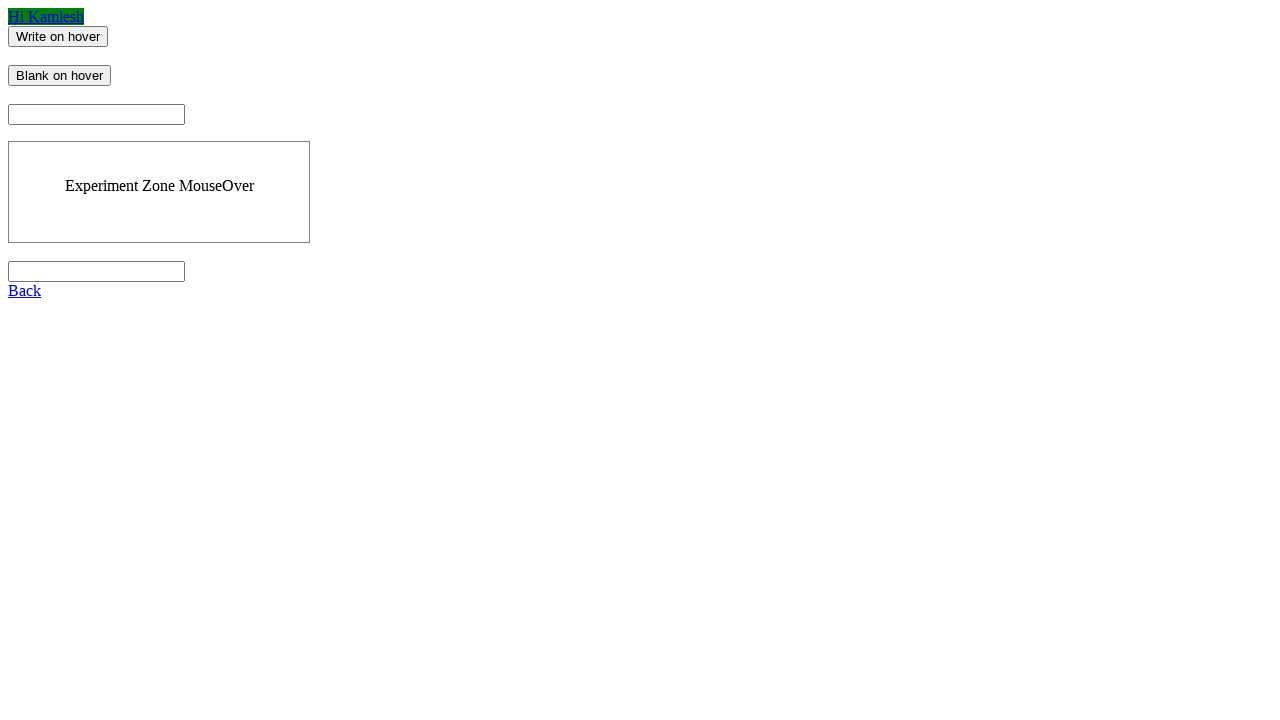

Waited 1000ms to observe the hover effect
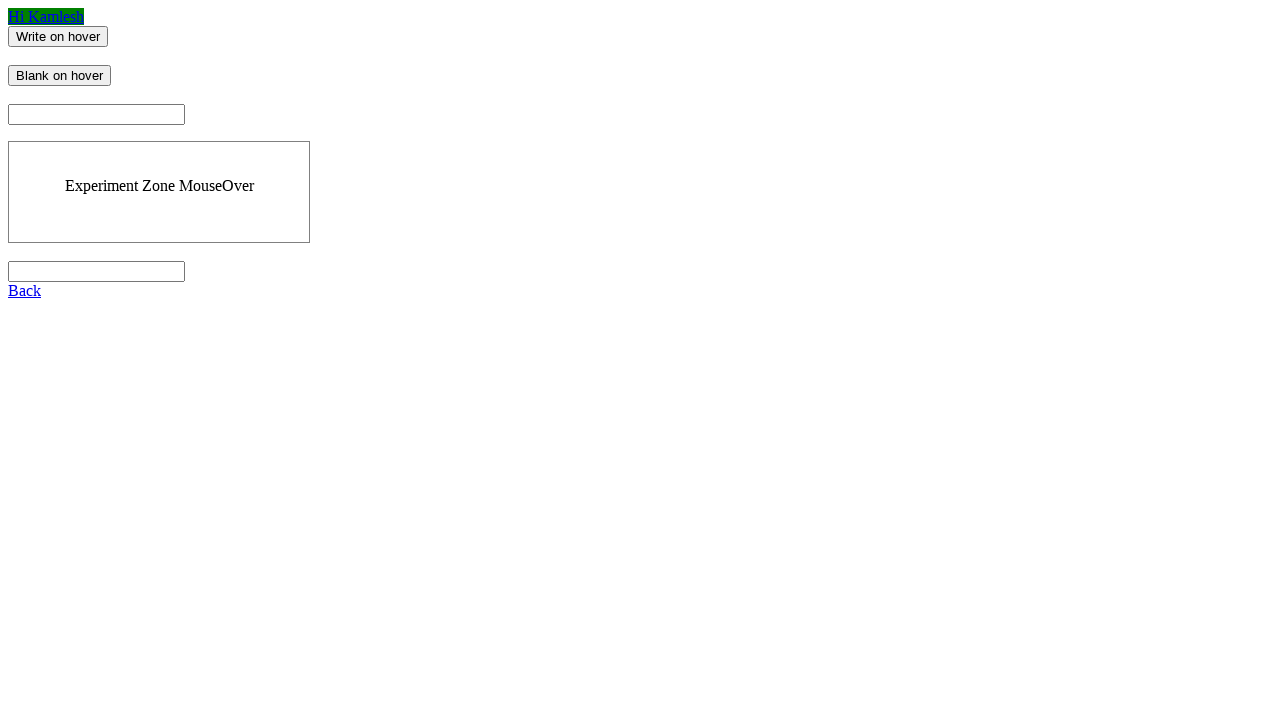

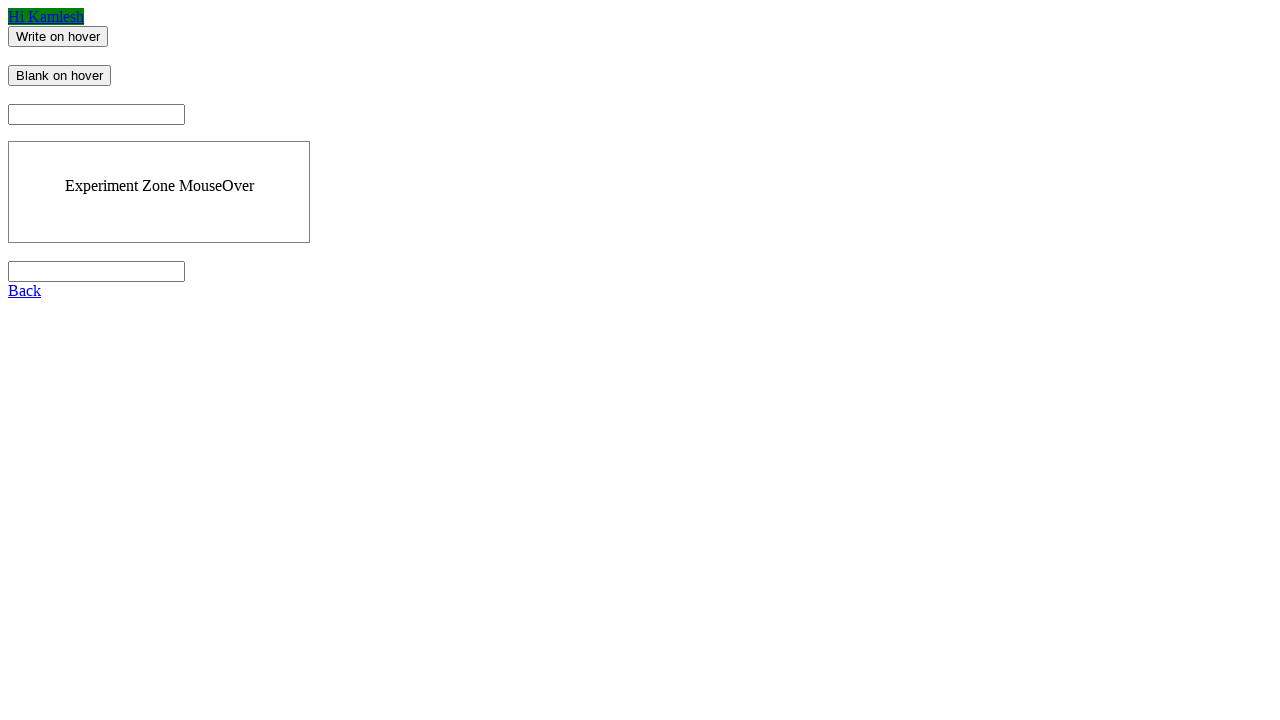